Tests multi-select dropdown functionality by selecting multiple options using Ctrl+click, then deselecting them

Starting URL: https://www.w3schools.com/tags/tryit.asp?filename=tryhtml_select_multiple

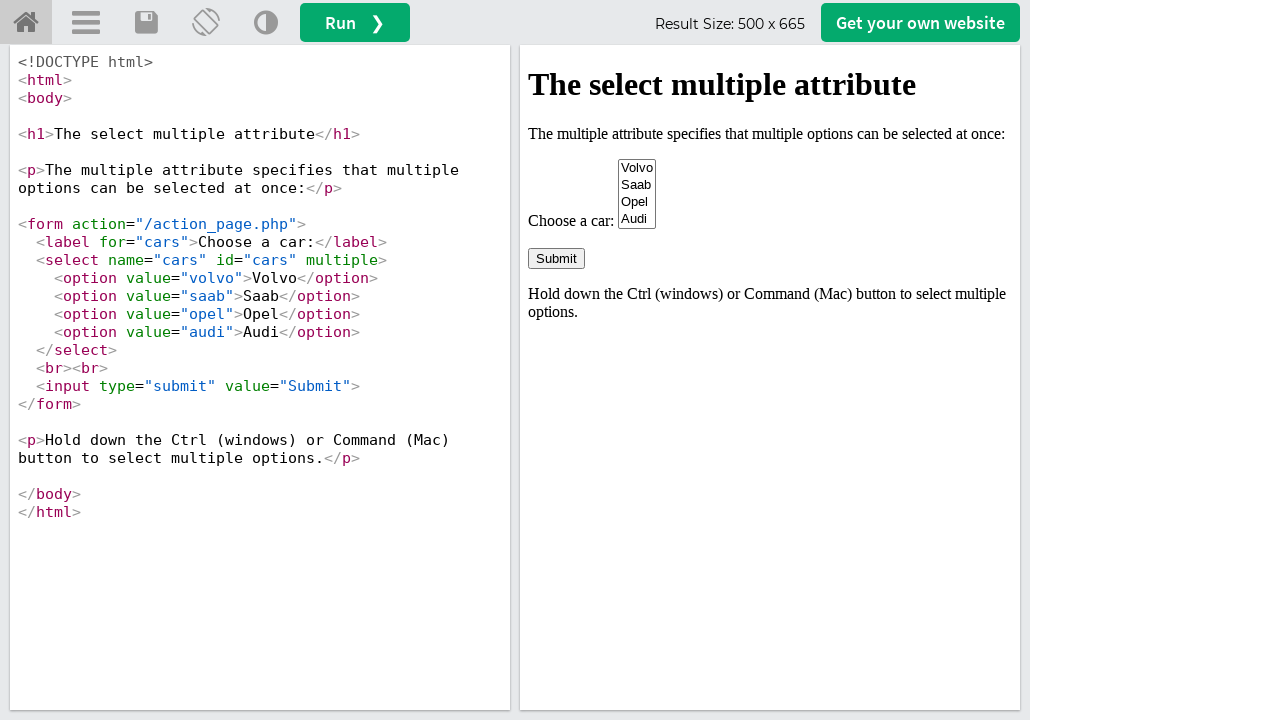

Waited for multi-select dropdown to load in iframe
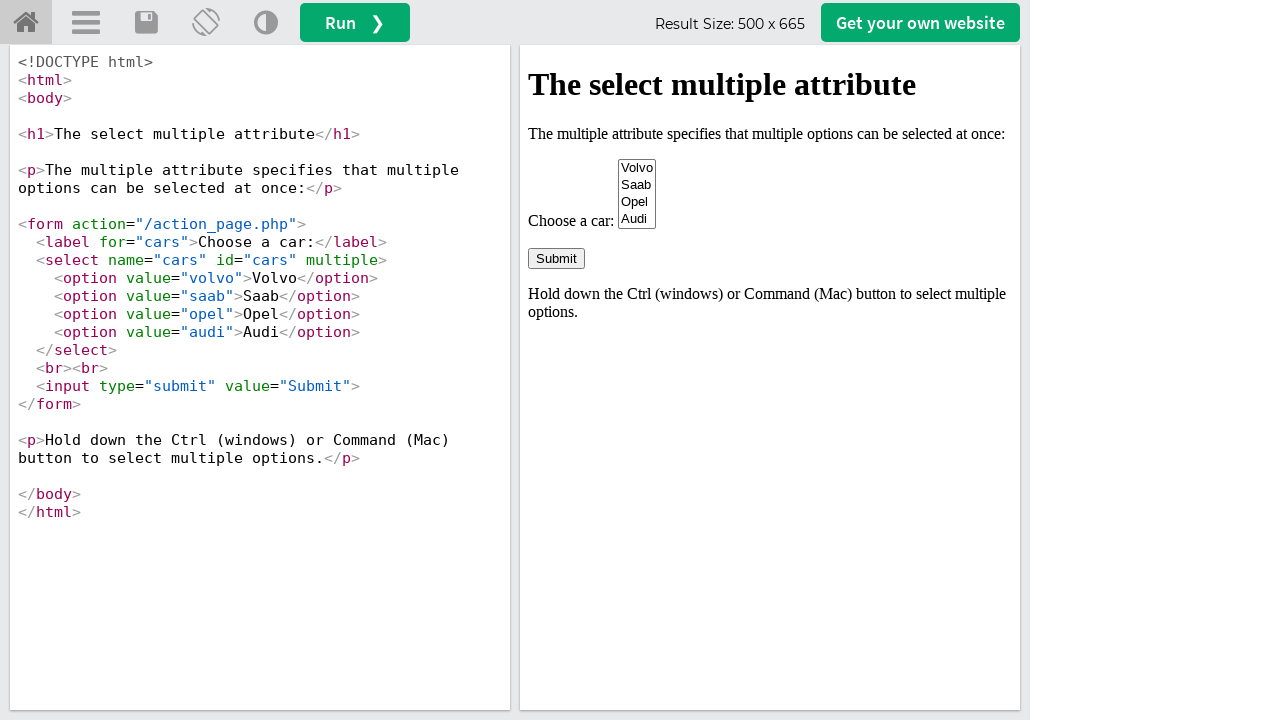

Retrieved iframe containing the select element
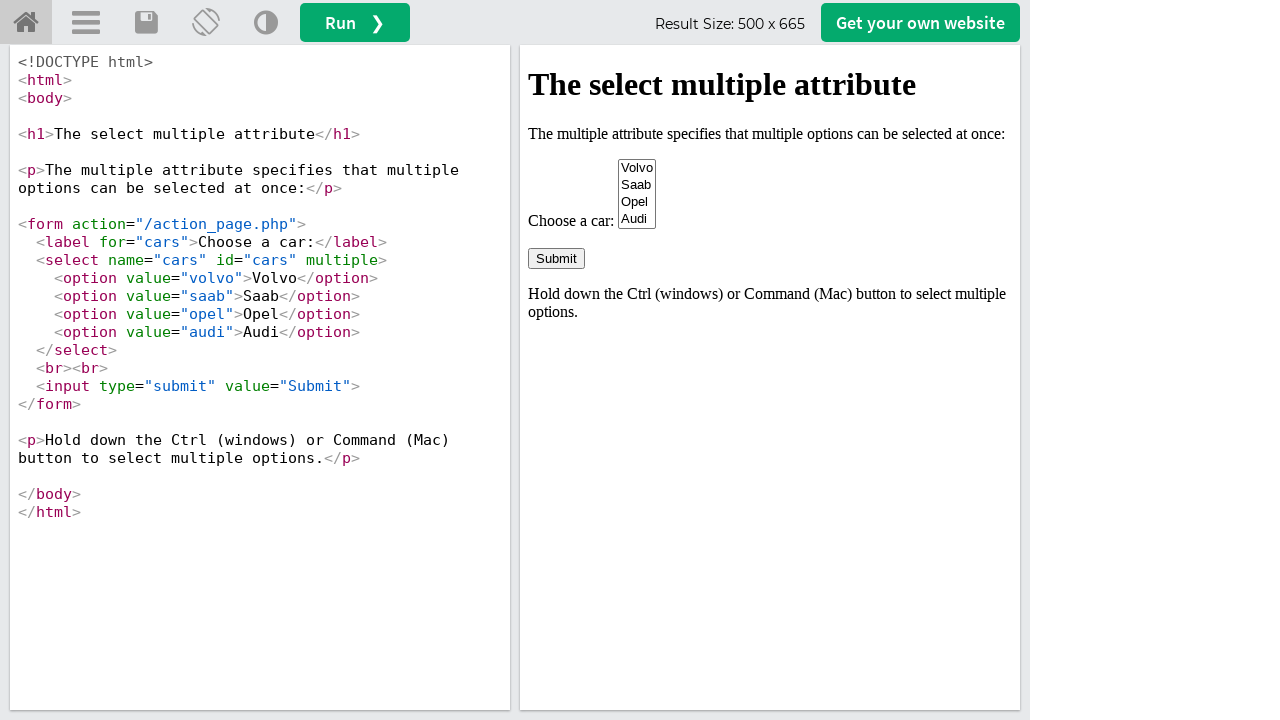

Located multi-select dropdown element
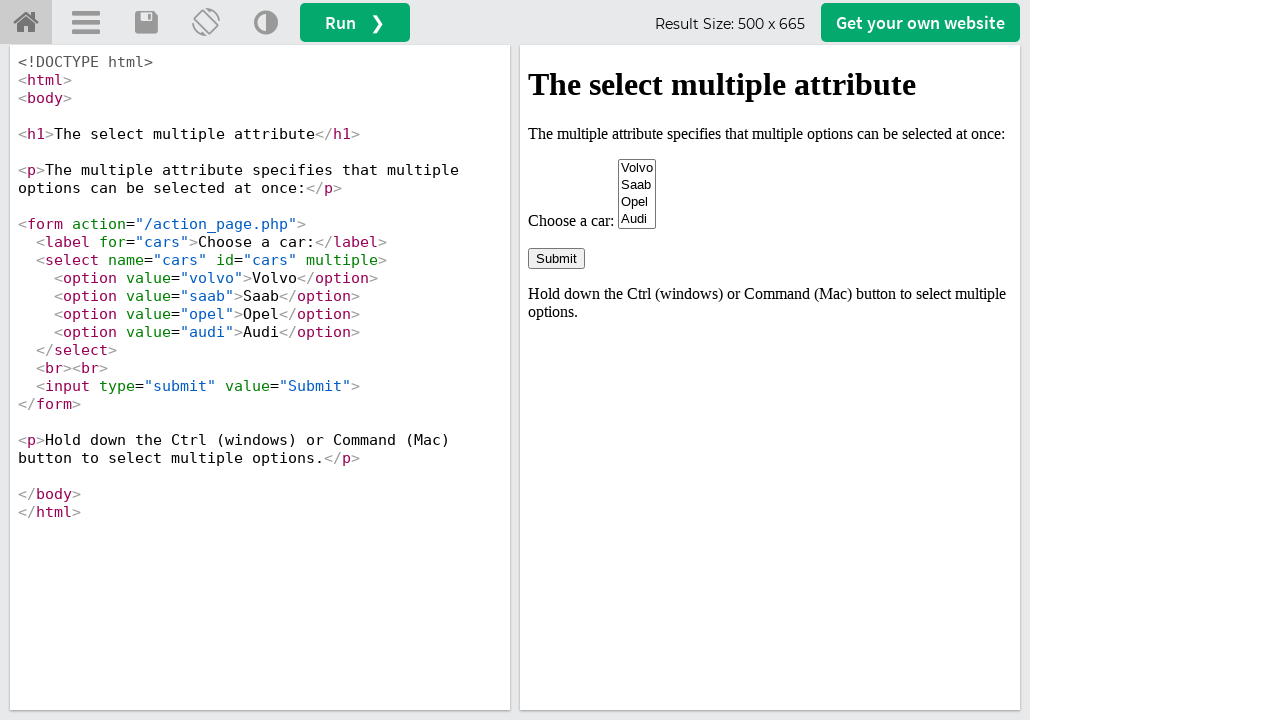

Retrieved all dropdown options
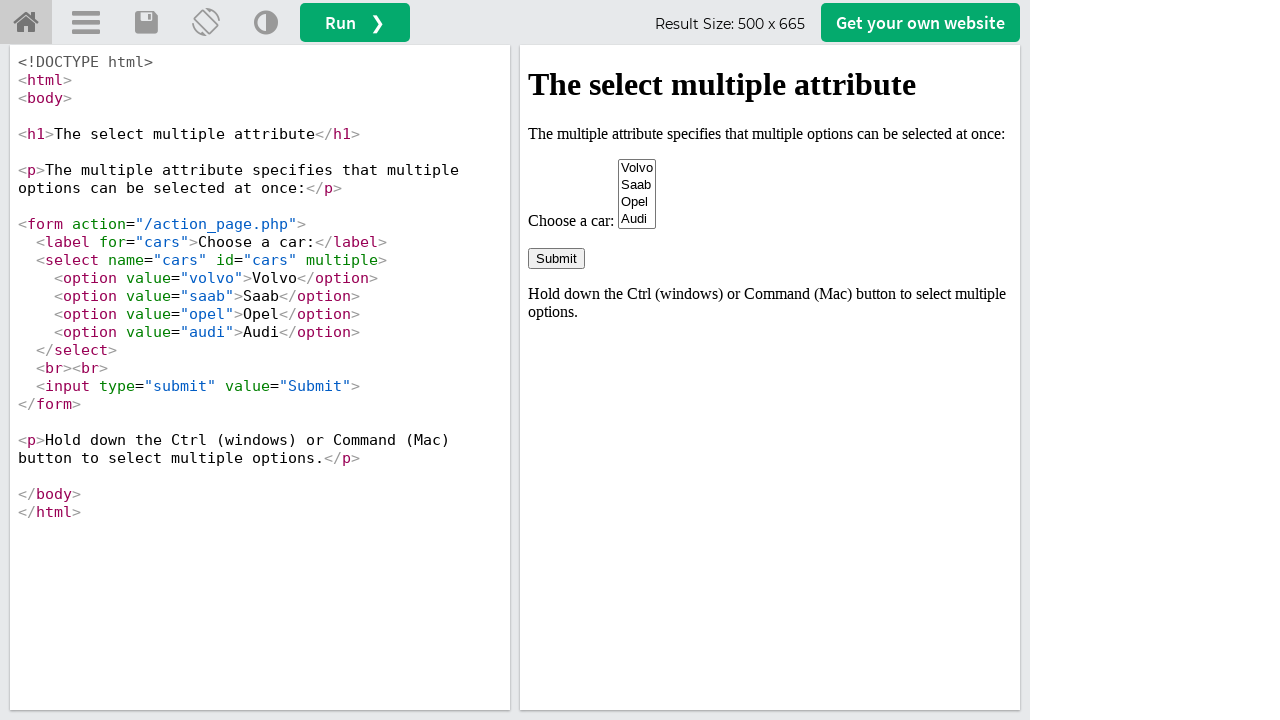

Pressed Control key down for multi-select
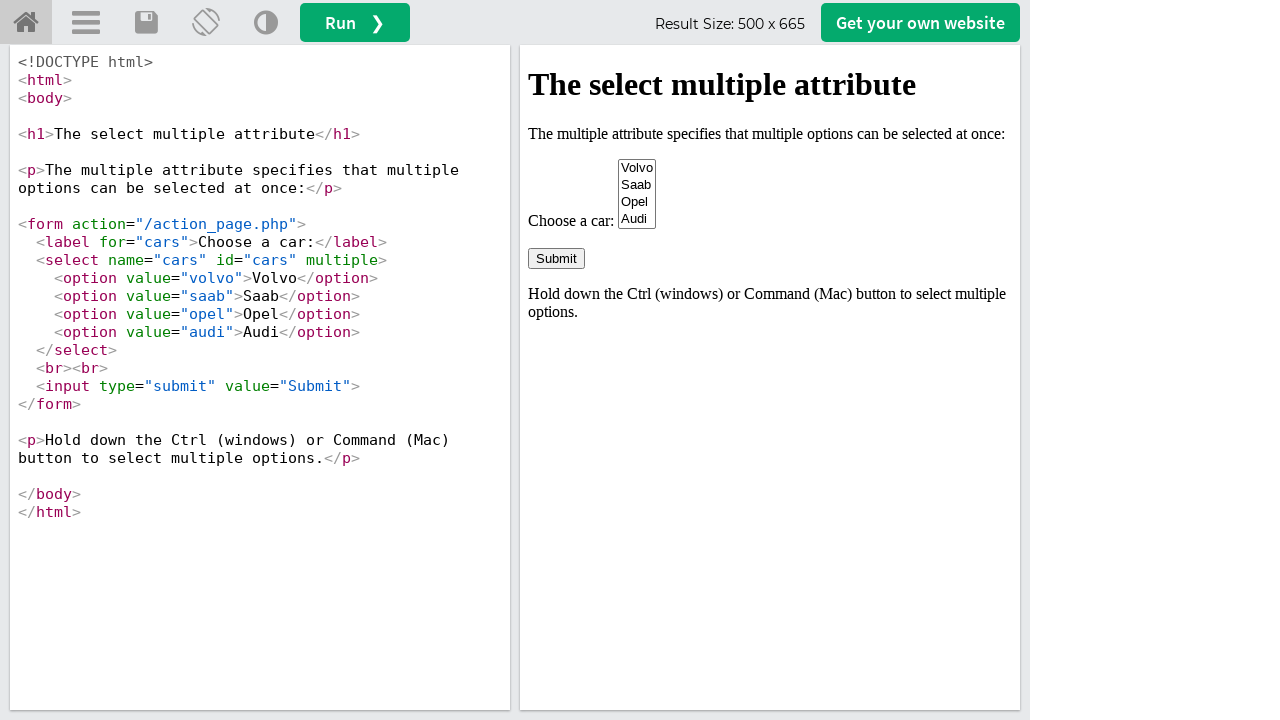

Selected Saab option with Ctrl+click at (637, 185) on select[name='cars'] >> option >> nth=1
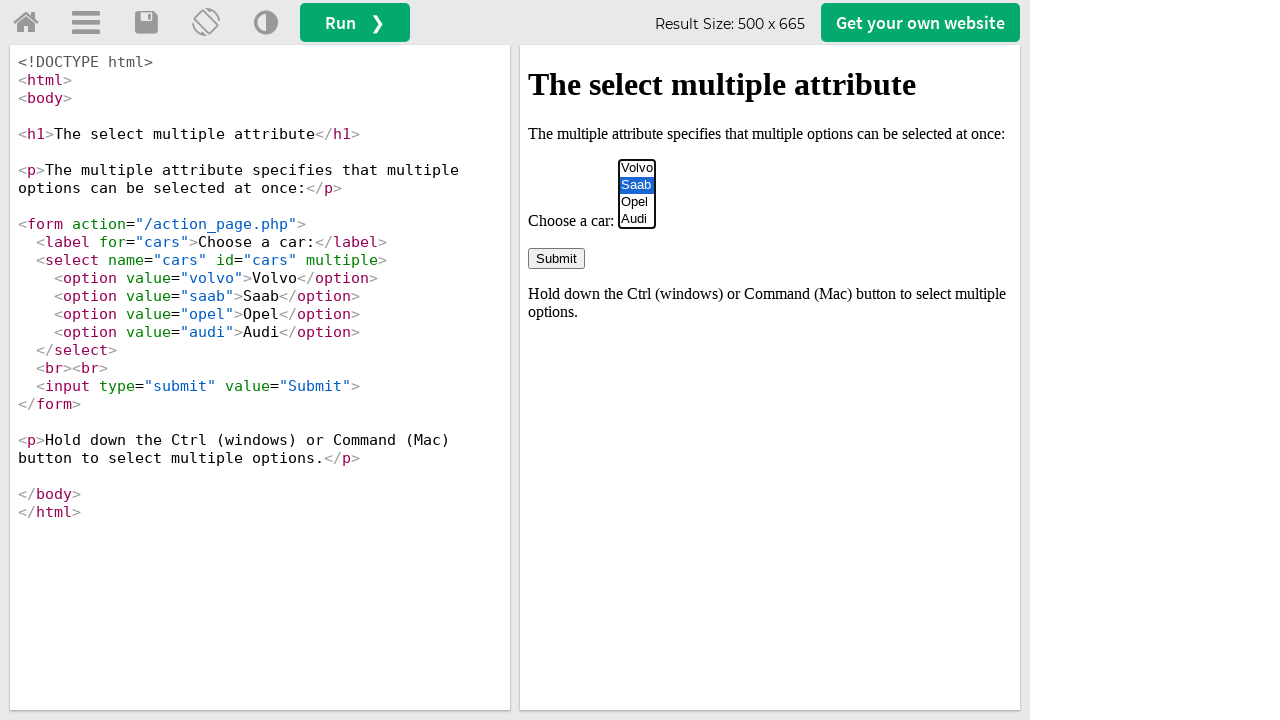

Selected Volvo option with Ctrl+click at (637, 168) on select[name='cars'] >> option >> nth=0
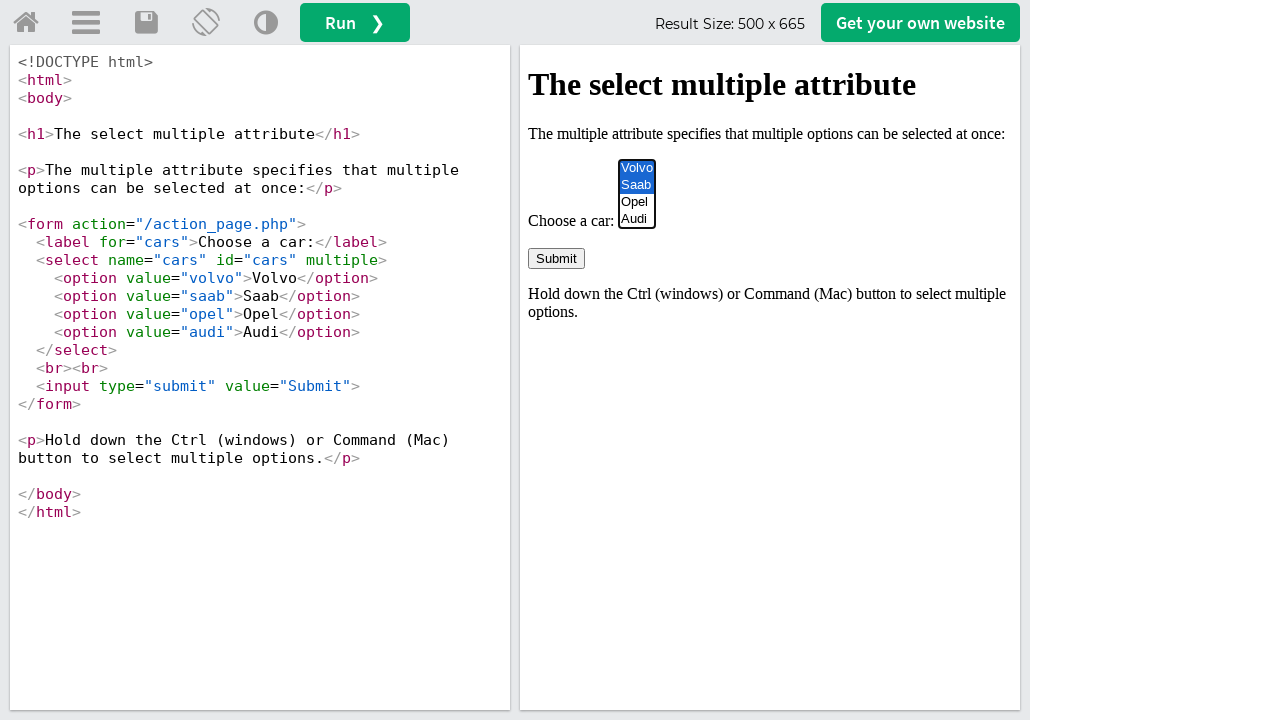

Selected Opel option with Ctrl+click at (637, 202) on select[name='cars'] >> option >> nth=2
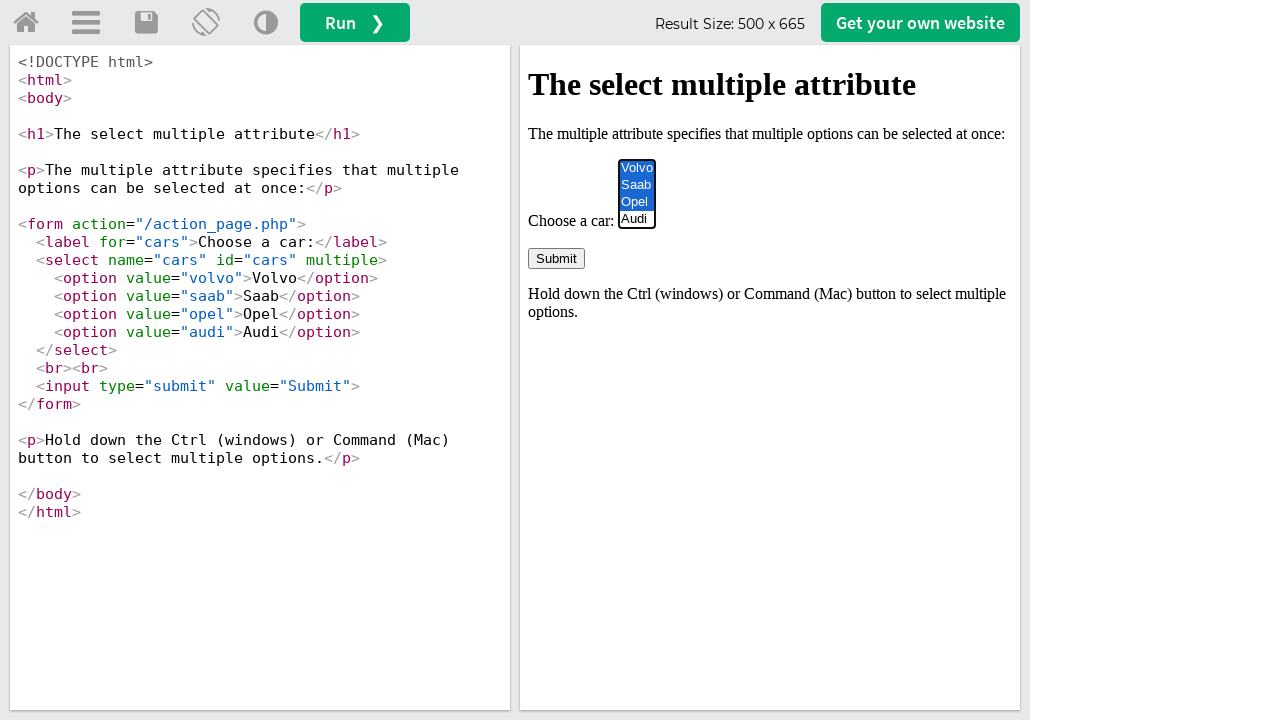

Released Control key
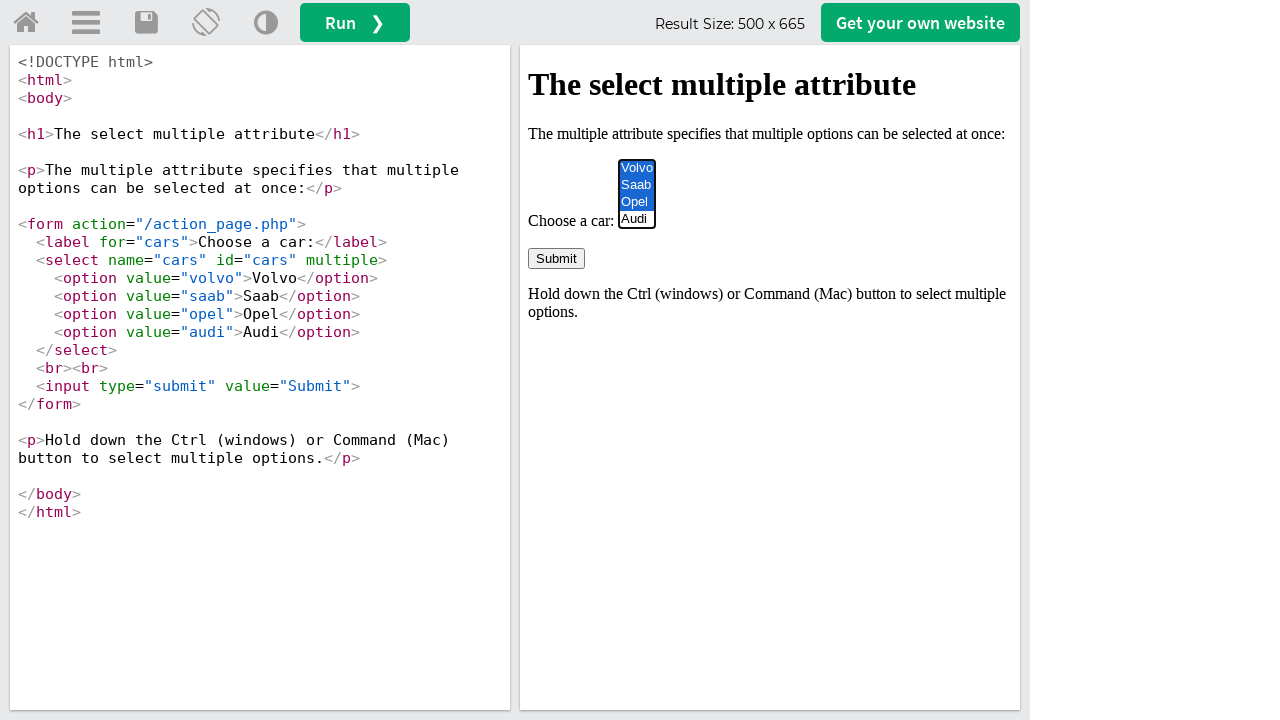

Pressed Control key down for deselection
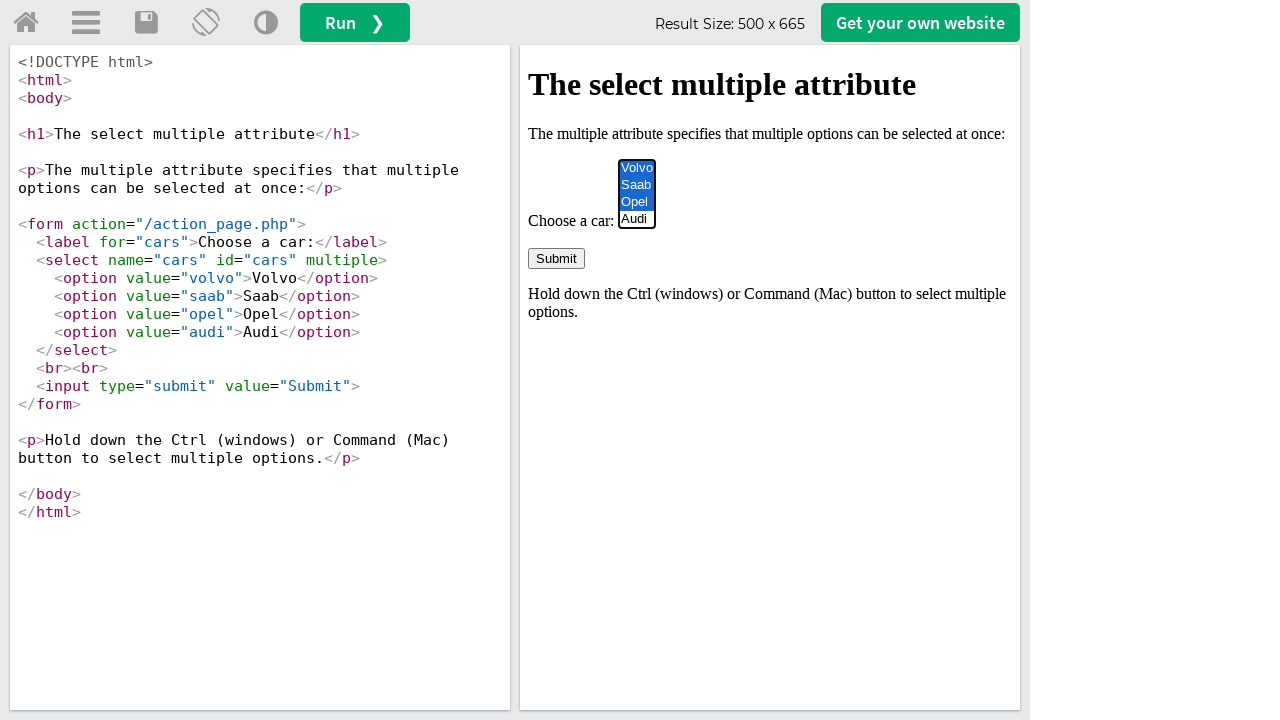

Deselected Volvo option with Ctrl+click at (637, 168) on select[name='cars'] >> option >> nth=0
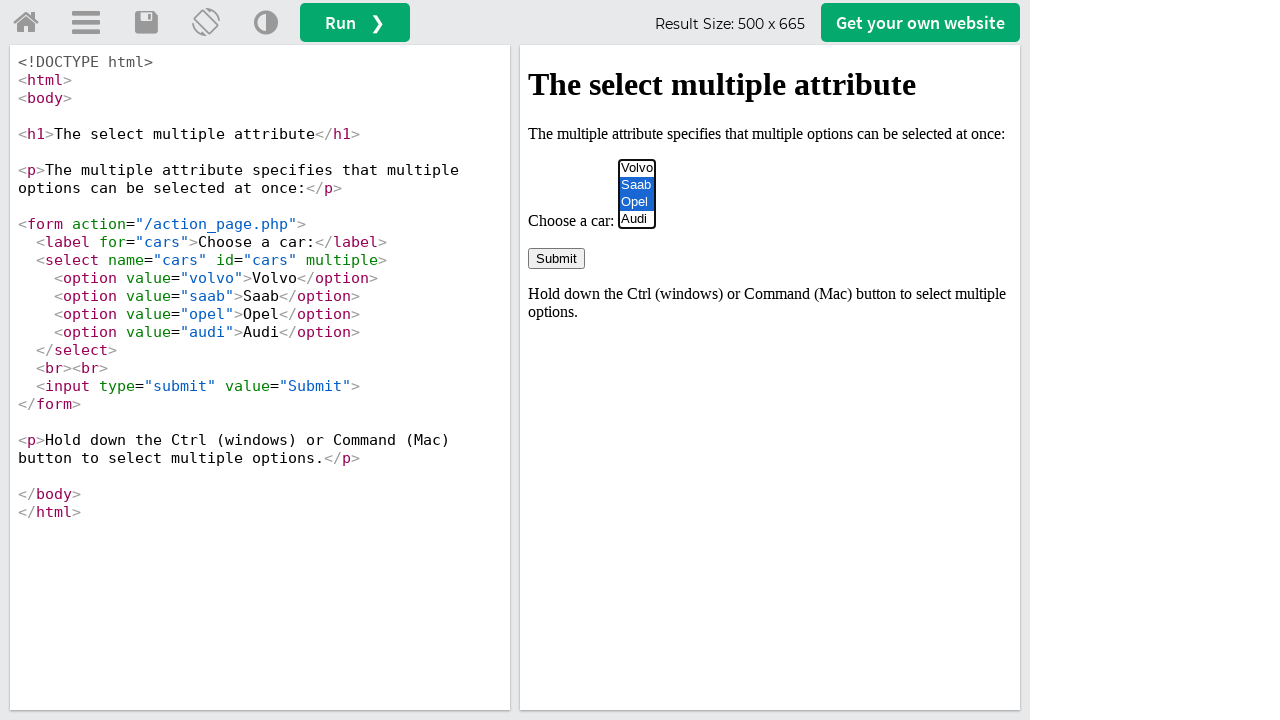

Released Control key
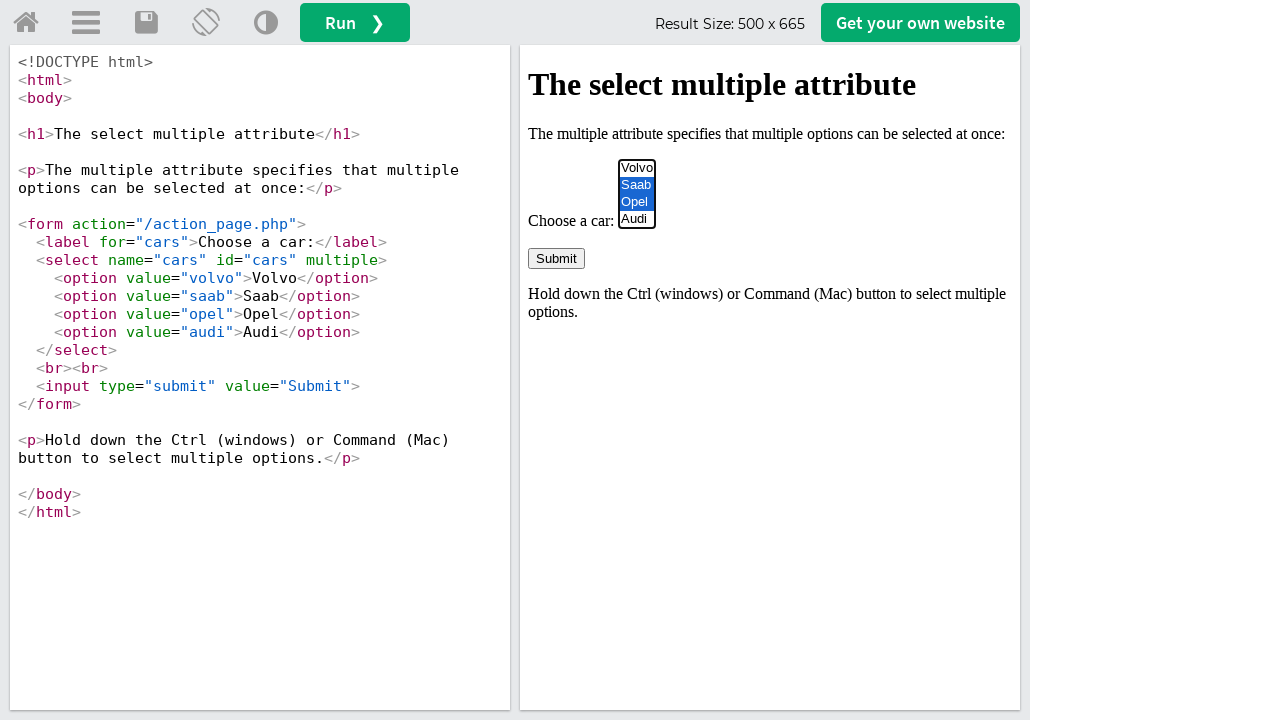

Pressed Control key down for deselection
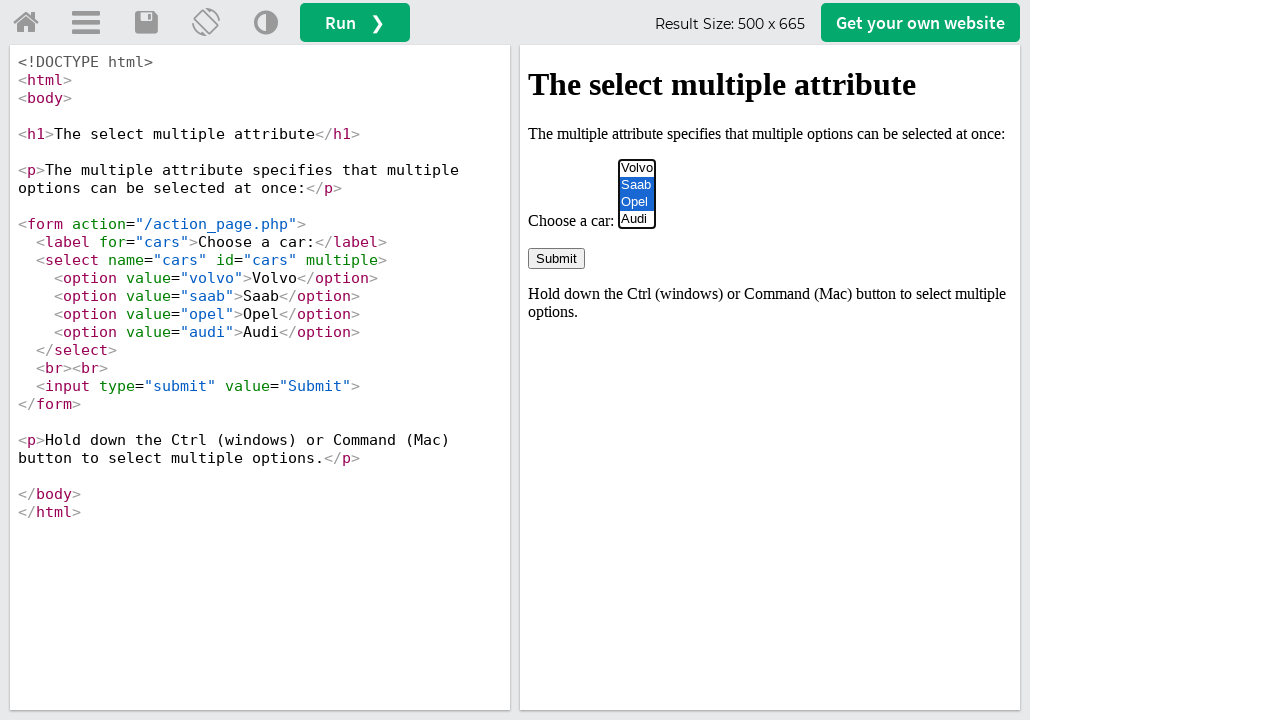

Deselected Saab option with Ctrl+click at (637, 185) on select[name='cars'] >> option >> nth=1
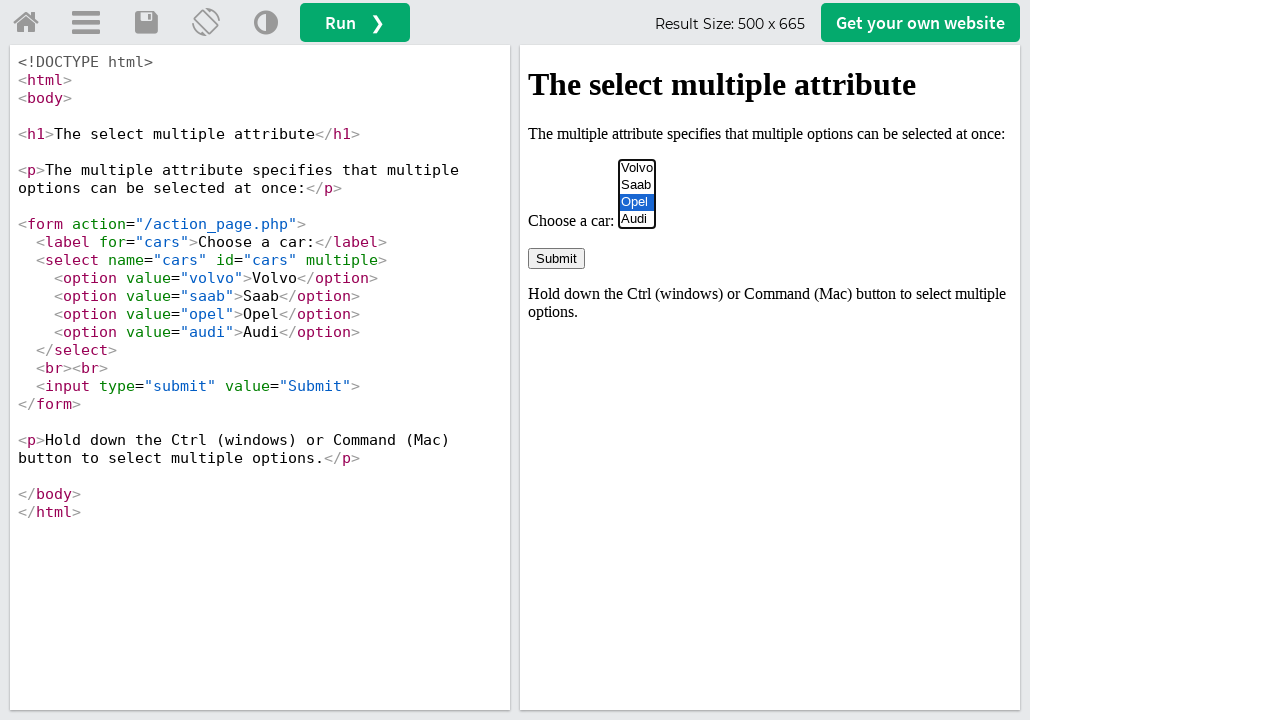

Released Control key
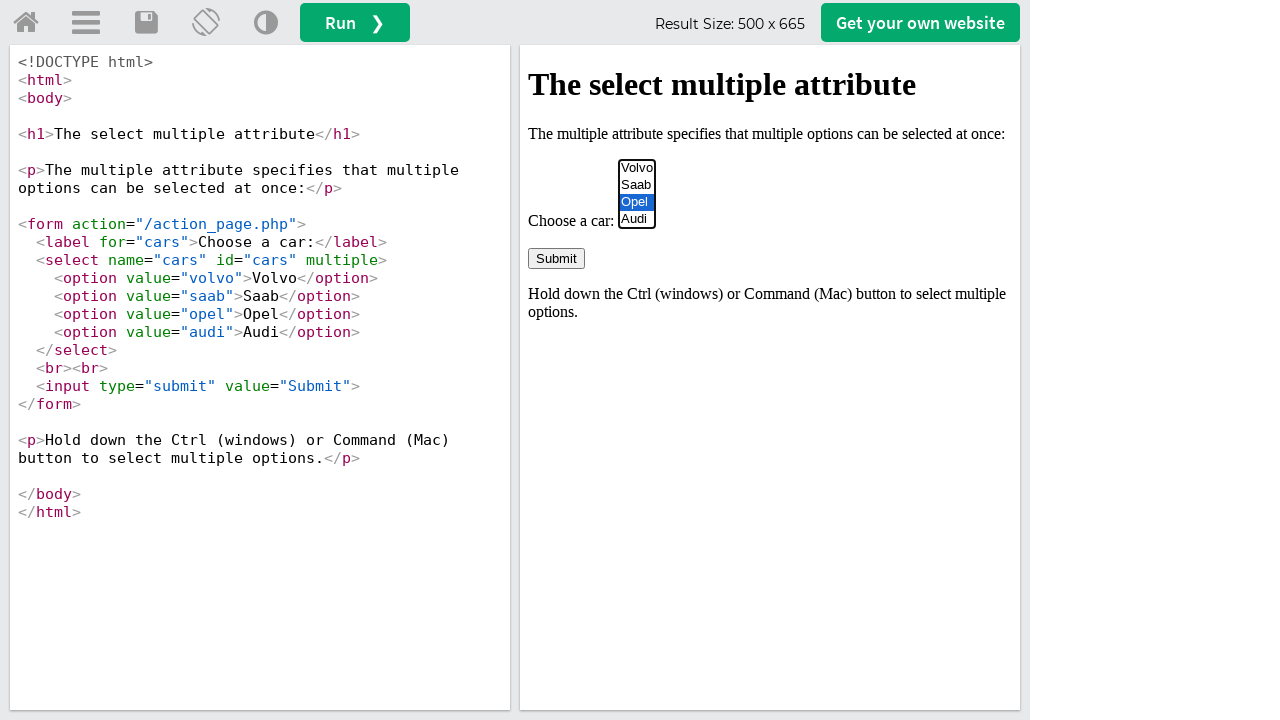

Navigated to semantic-ui dropdown documentation page
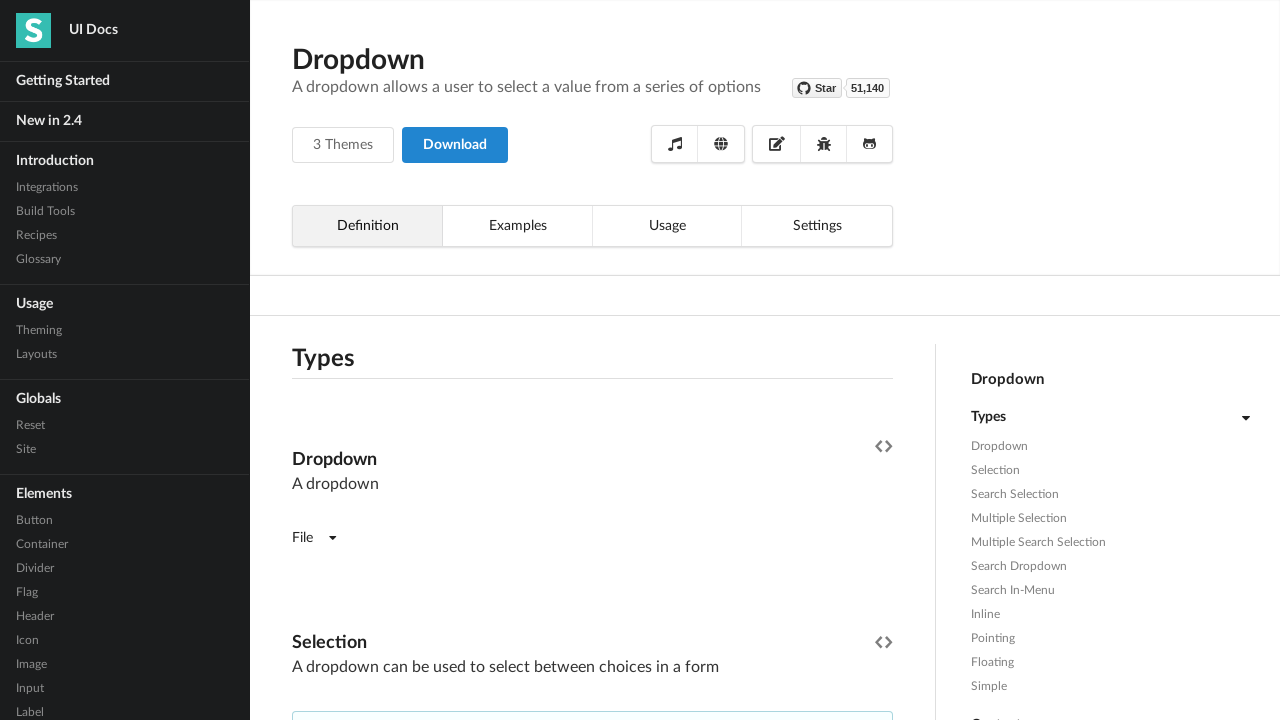

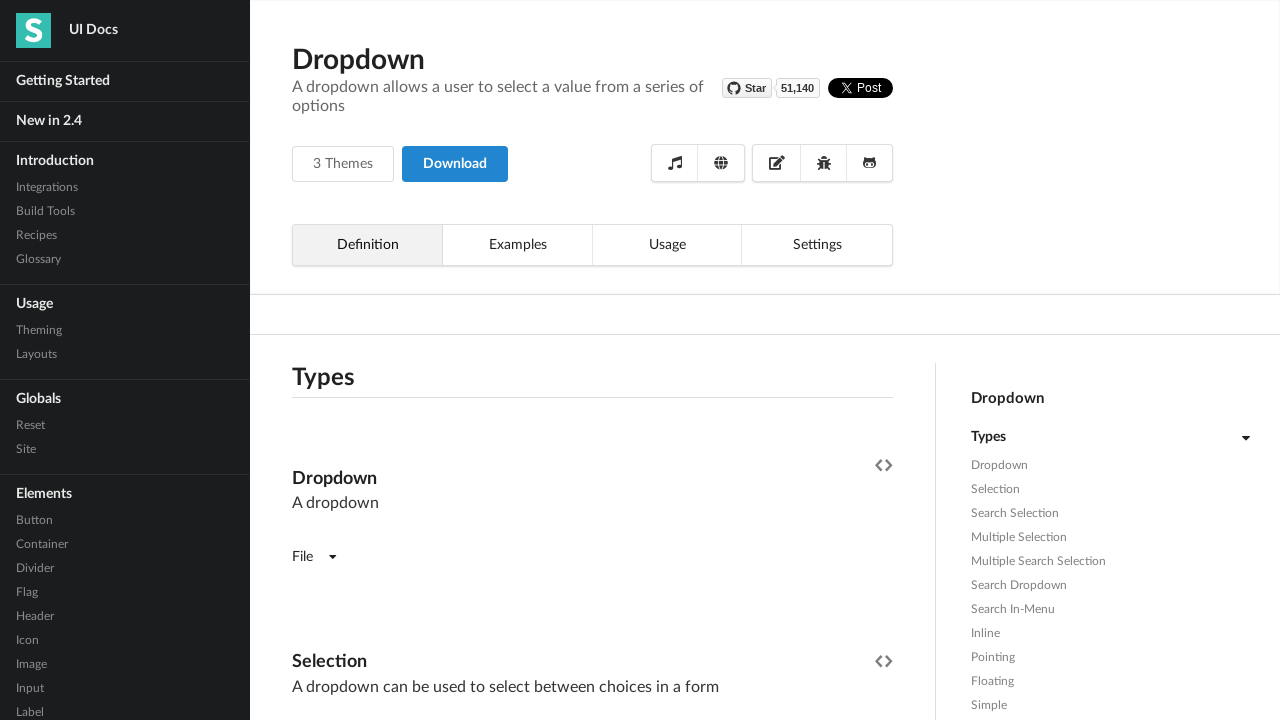